Tests drag and drop functionality by dragging a source element onto a target drop zone

Starting URL: https://crossbrowsertesting.github.io/drag-and-drop

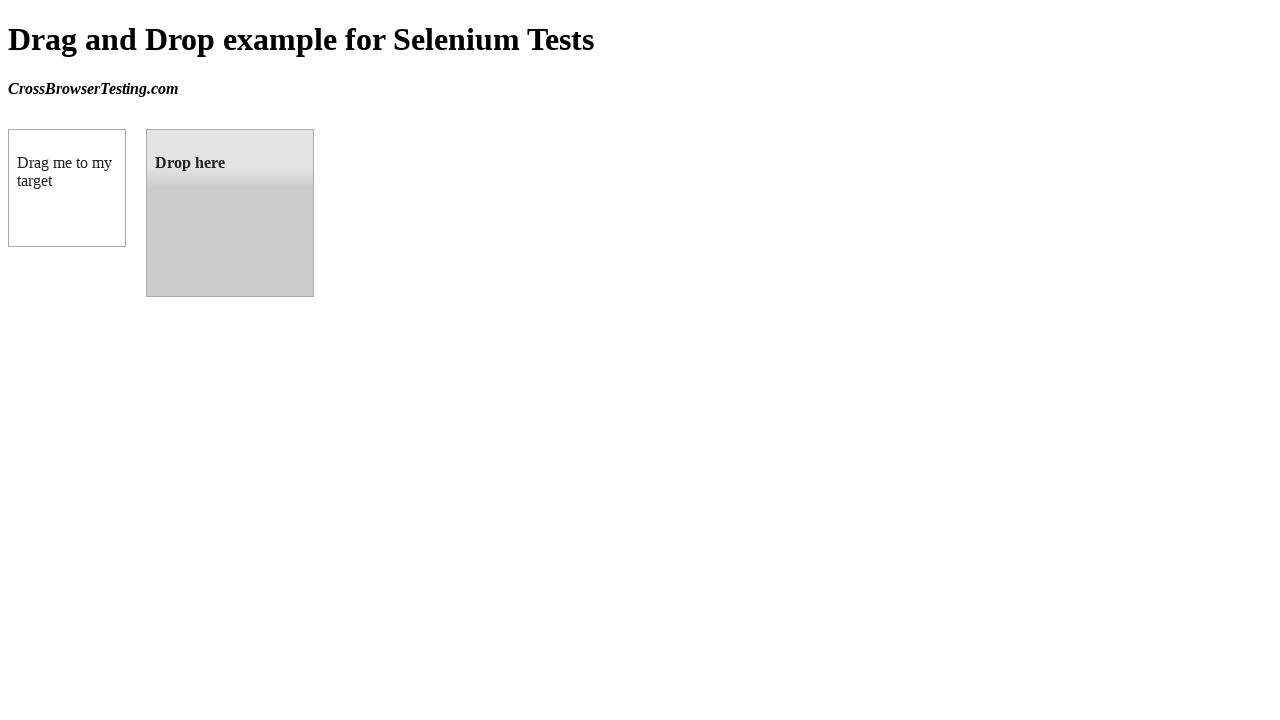

Navigated to drag and drop test page
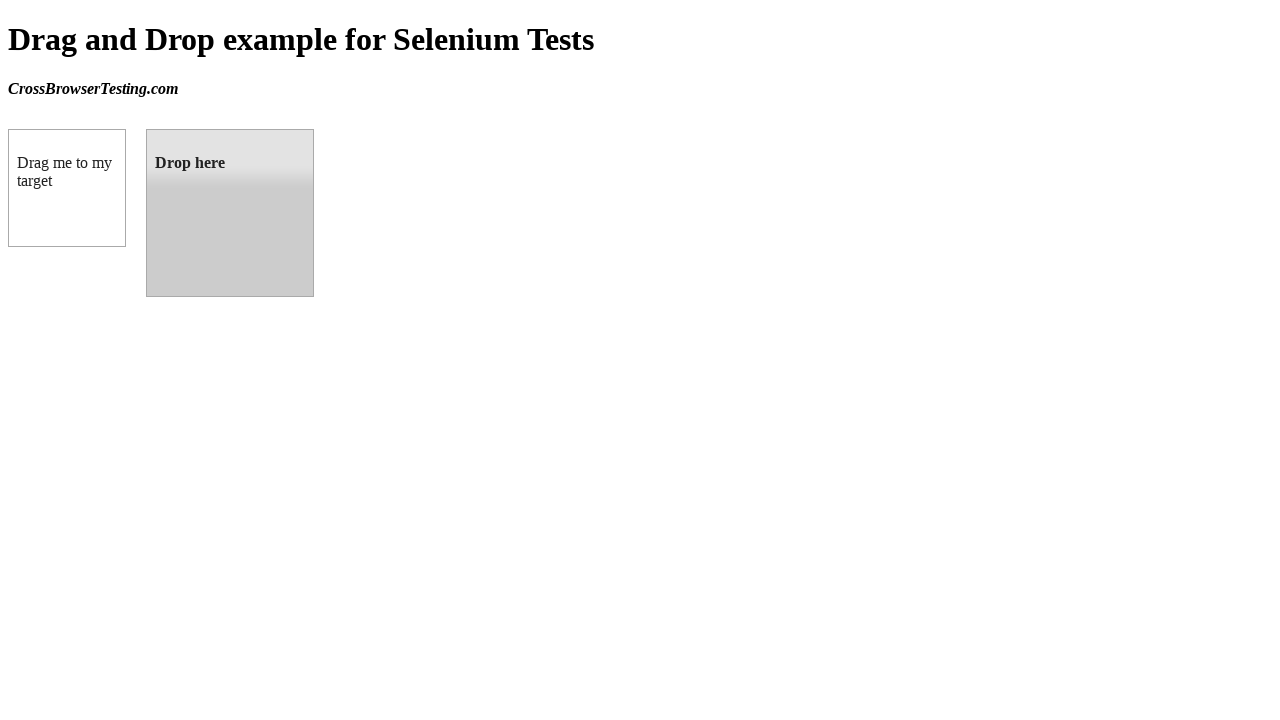

Located source element with ID 'draggable'
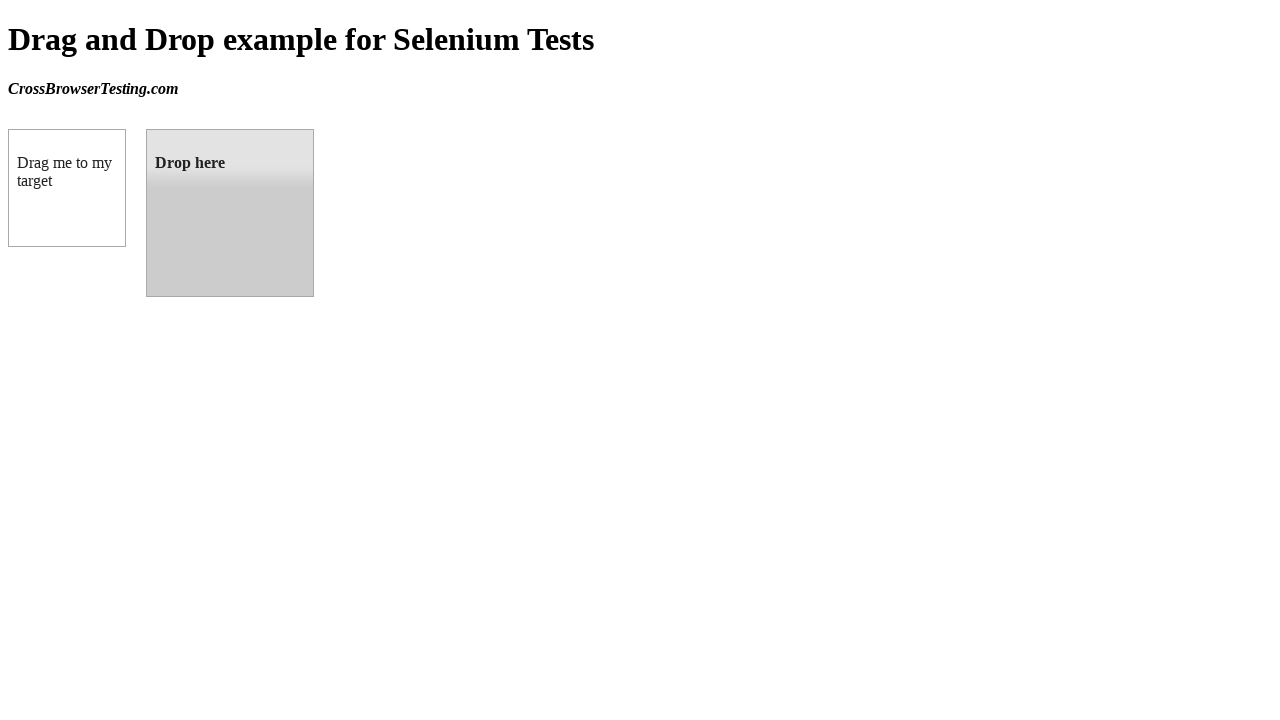

Located target drop zone with ID 'droppable'
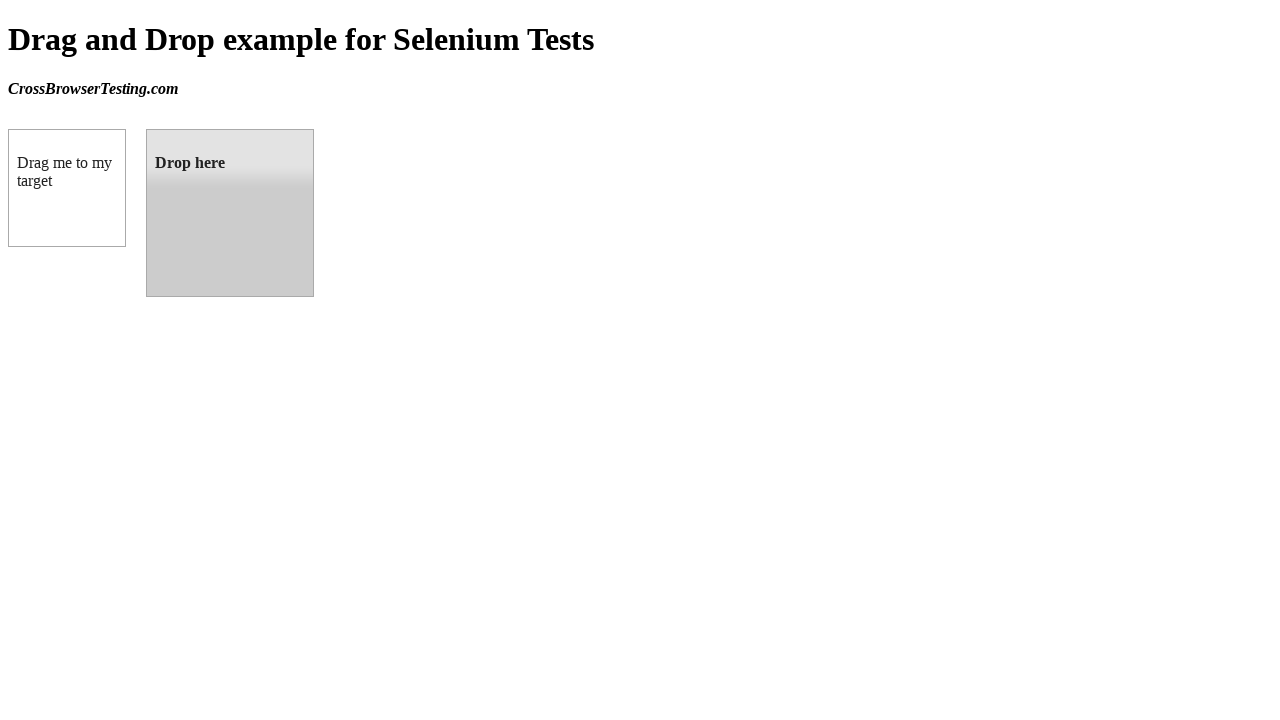

Dragged source element onto target drop zone at (230, 213)
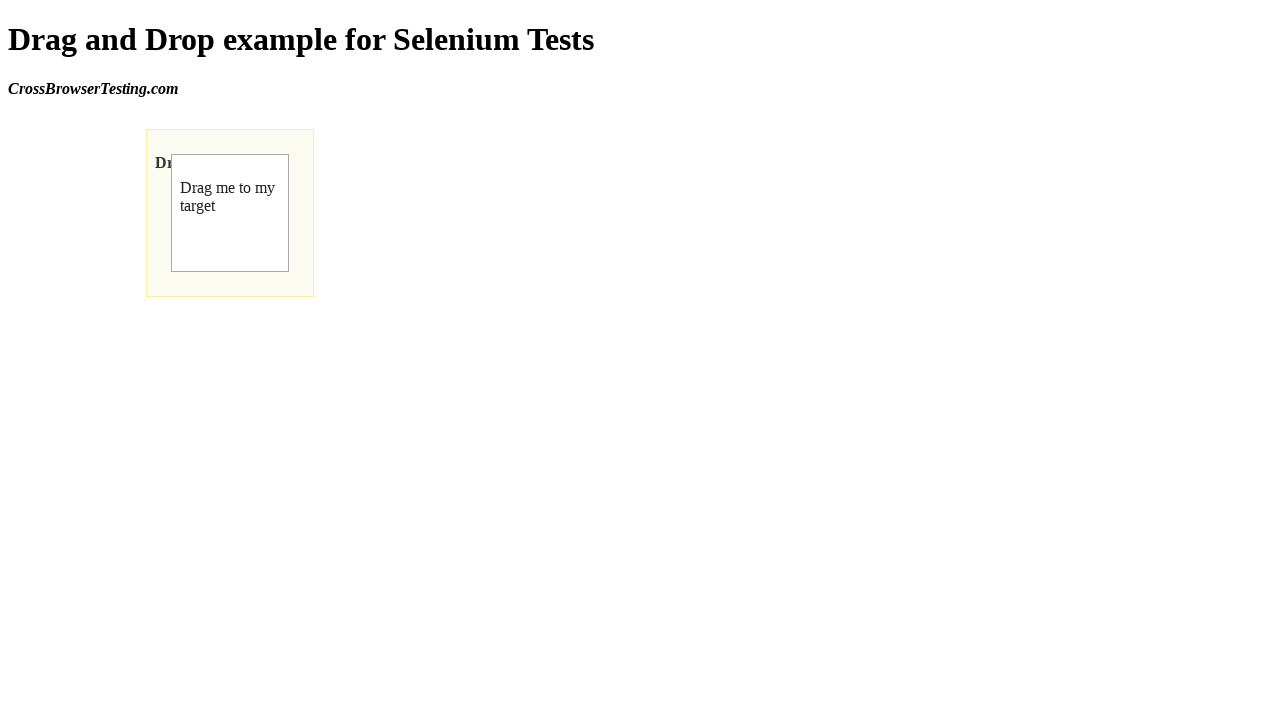

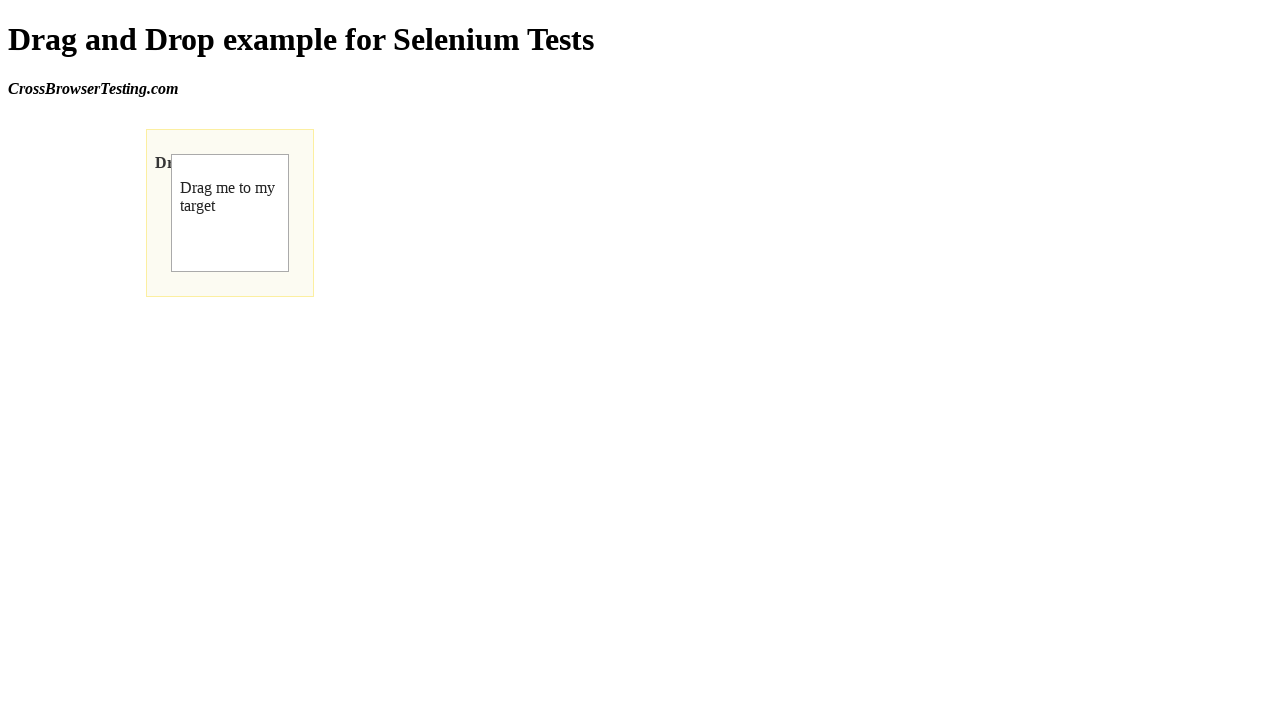